Navigates to an Angular practice form and clicks on a label element positioned to the right of the Employment Status label using relative locators

Starting URL: https://rahulshettyacademy.com/angularpractice/

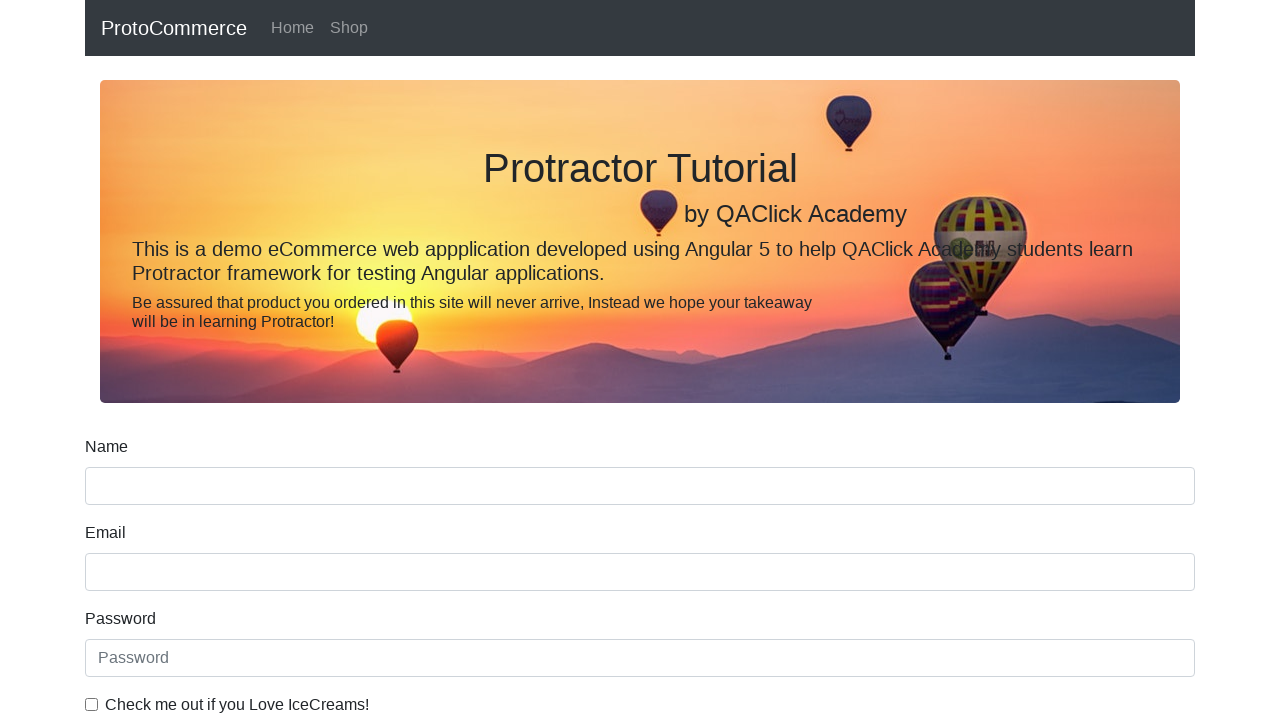

Located Employment Status label using XPath
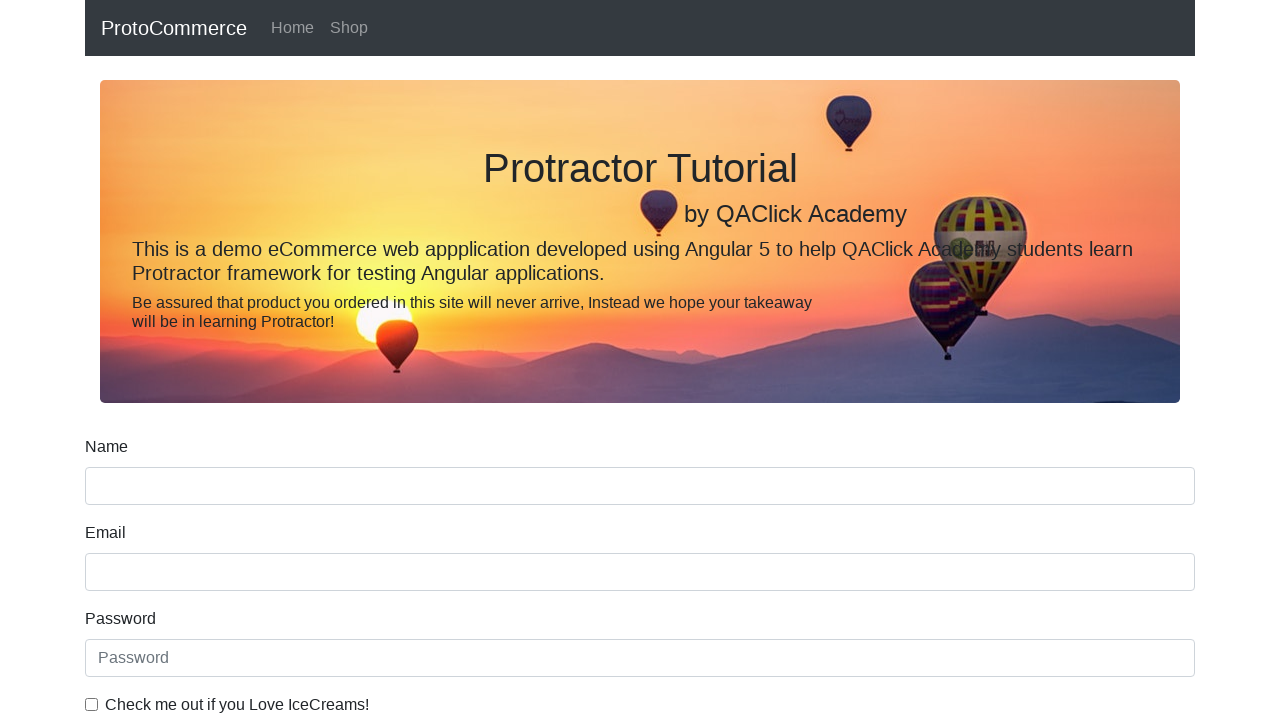

Clicked on 'Student' label positioned to the right of Employment Status using relative locator at (276, 360) on label >> internal:has-text="Student"i
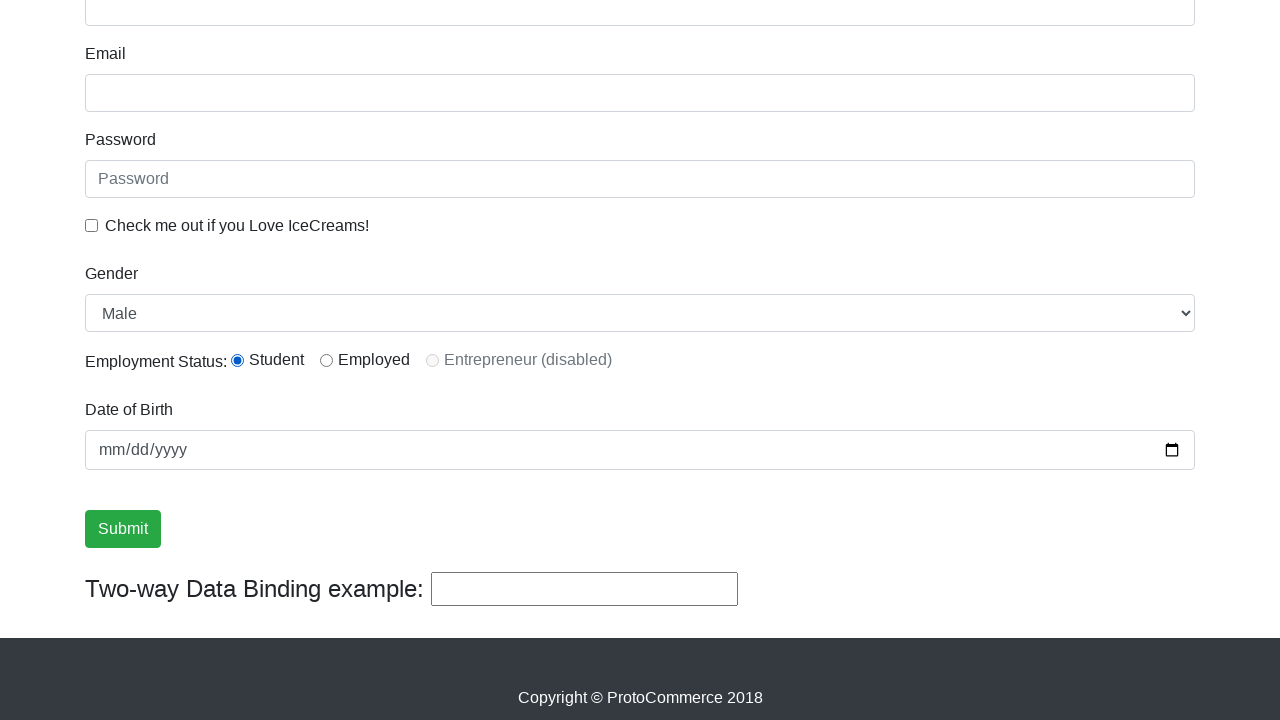

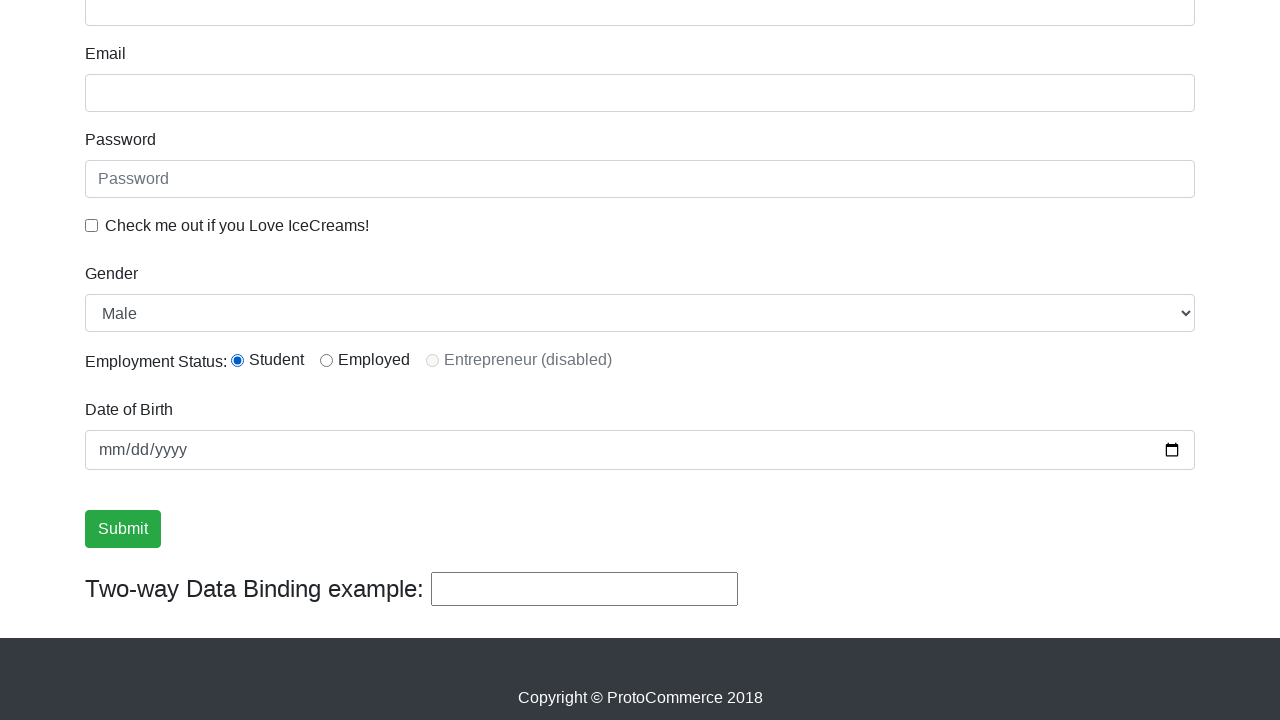